Tests keyboard key press functionality by sending Space and Left arrow keys to a target element and verifying the displayed result text matches the expected key pressed.

Starting URL: http://the-internet.herokuapp.com/key_presses

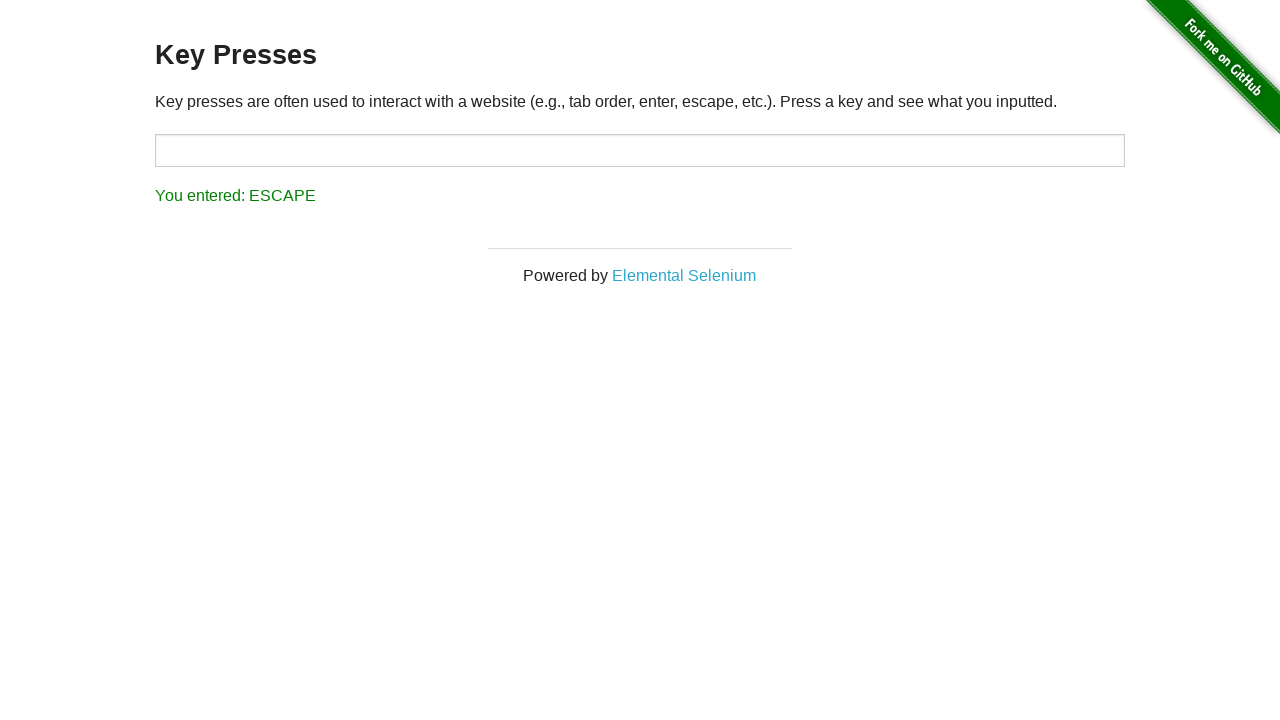

Pressed Space key on target element on #target
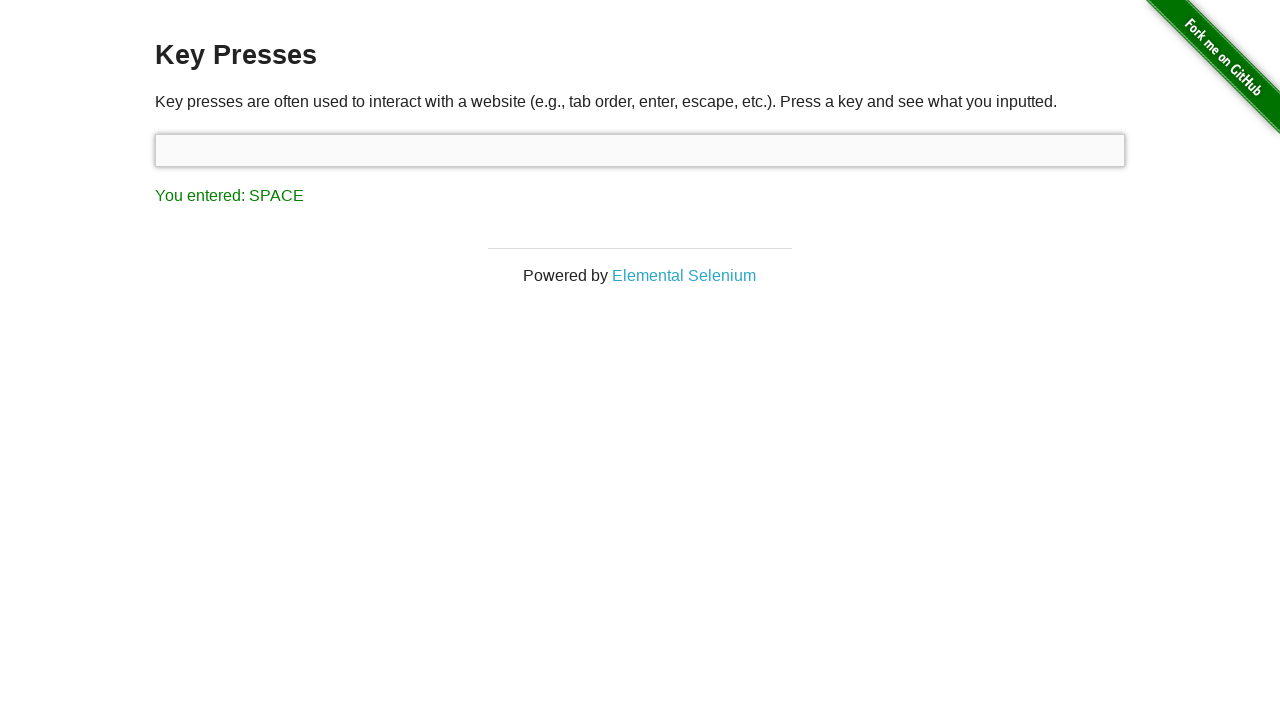

Result element loaded after Space key press
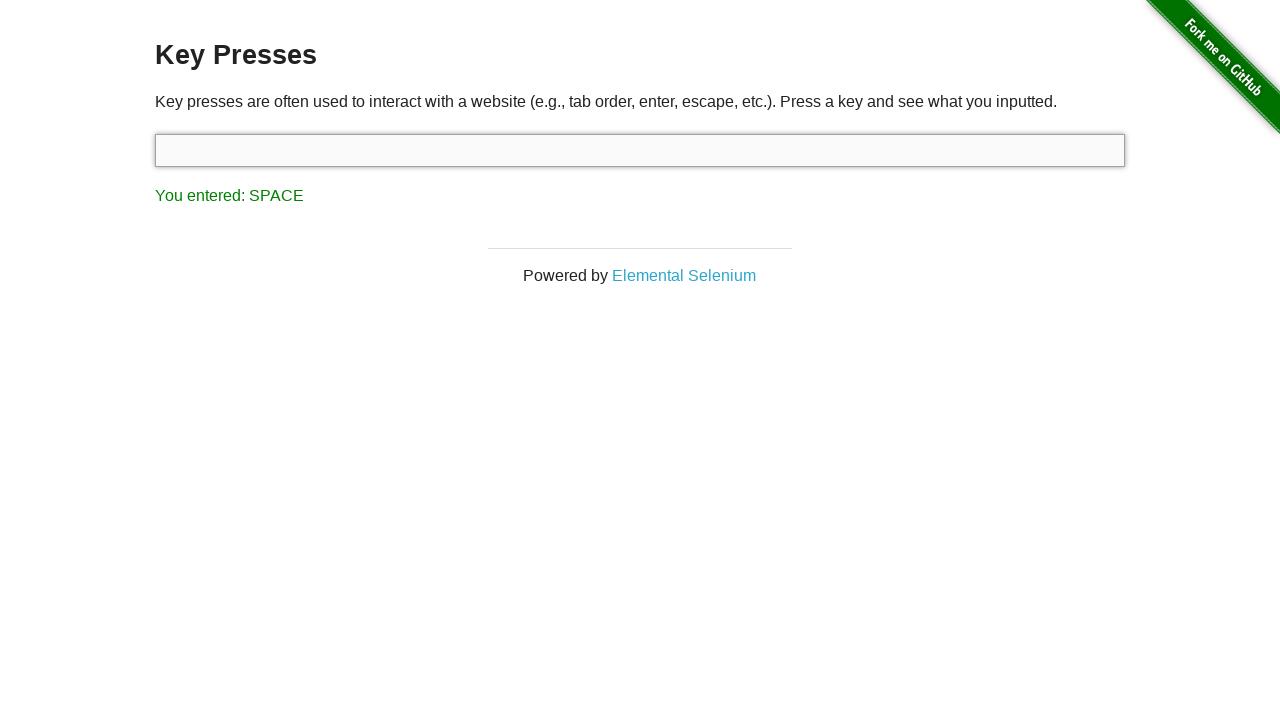

Retrieved result text after Space key press
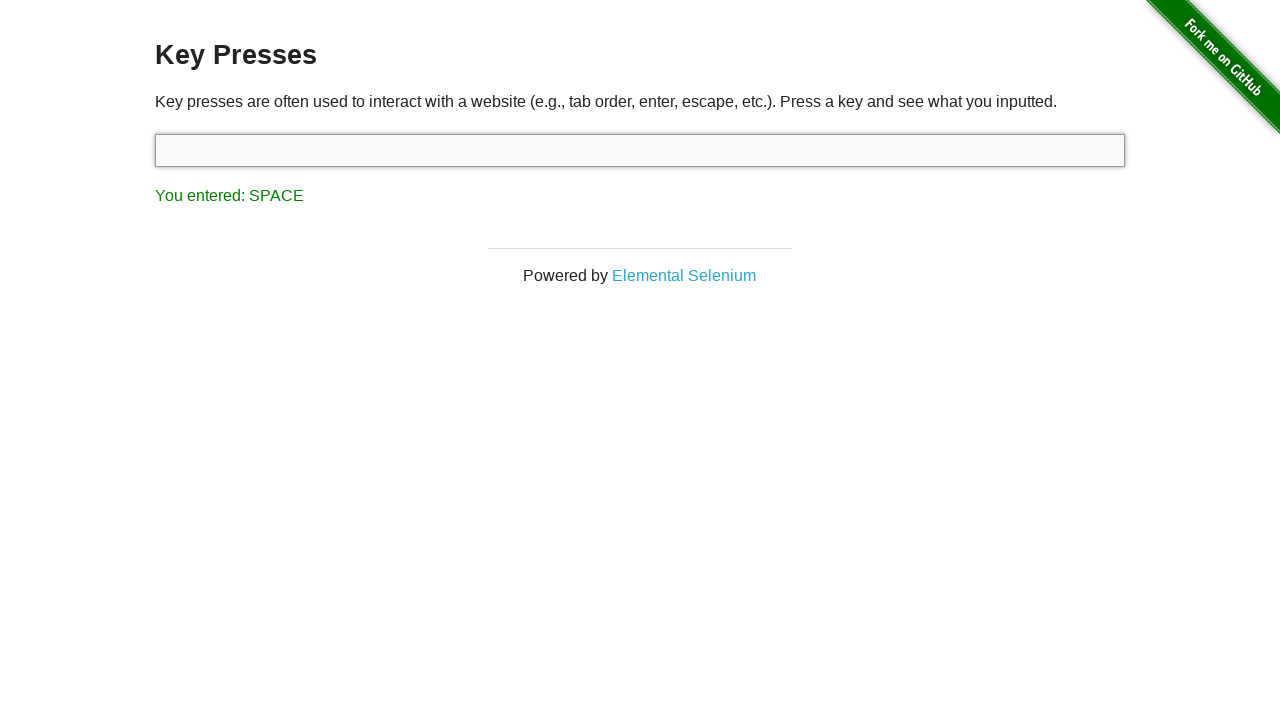

Verified result text matches 'You entered: SPACE'
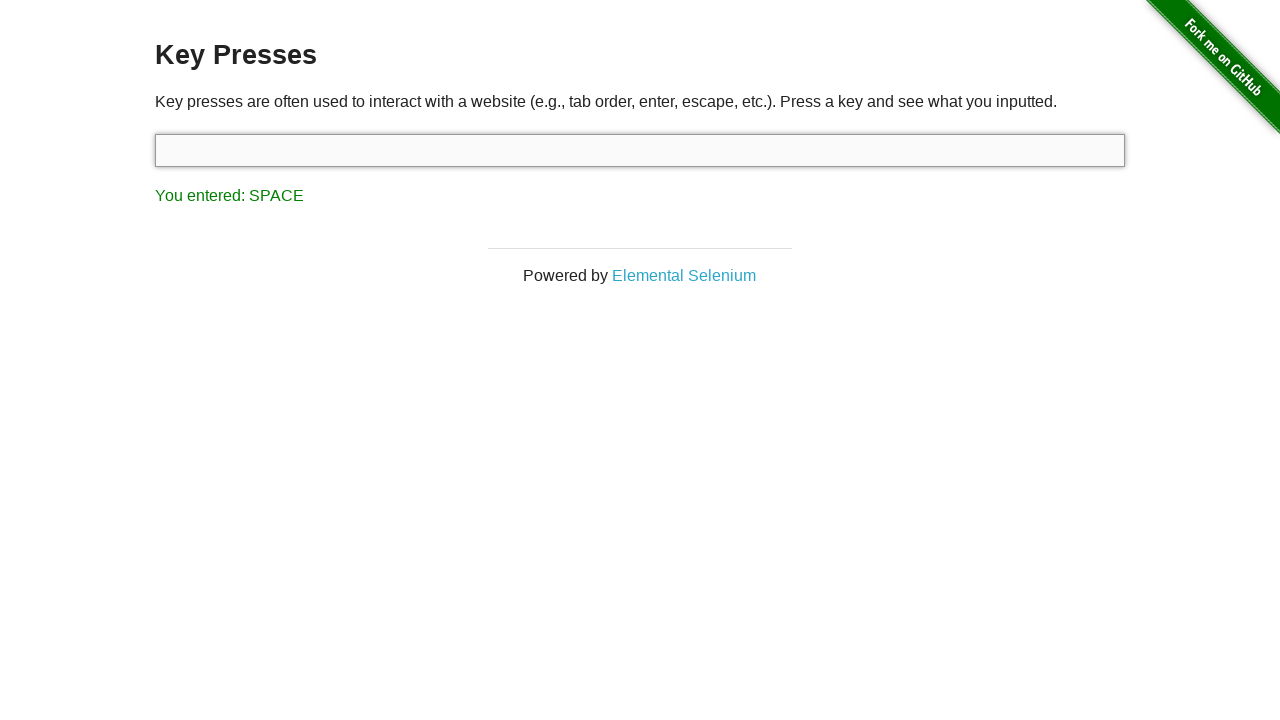

Pressed Left arrow key on target element on #target
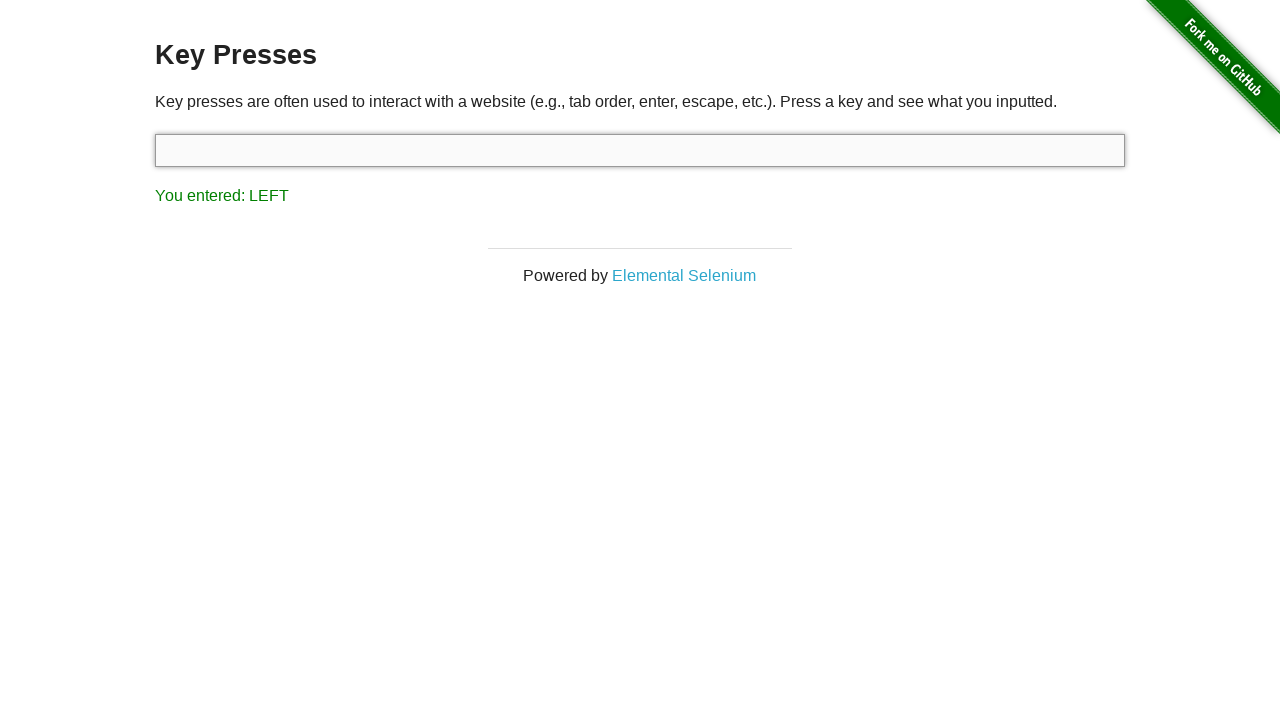

Retrieved result text after Left arrow key press
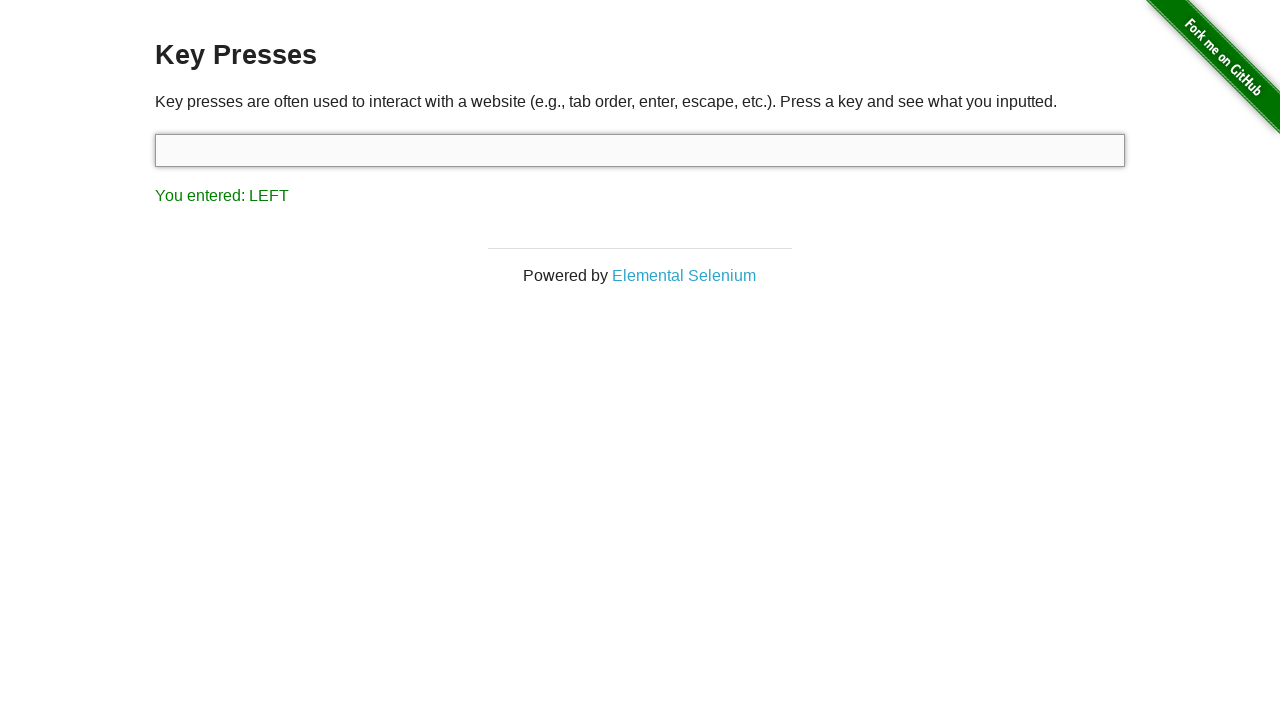

Verified result text matches 'You entered: LEFT'
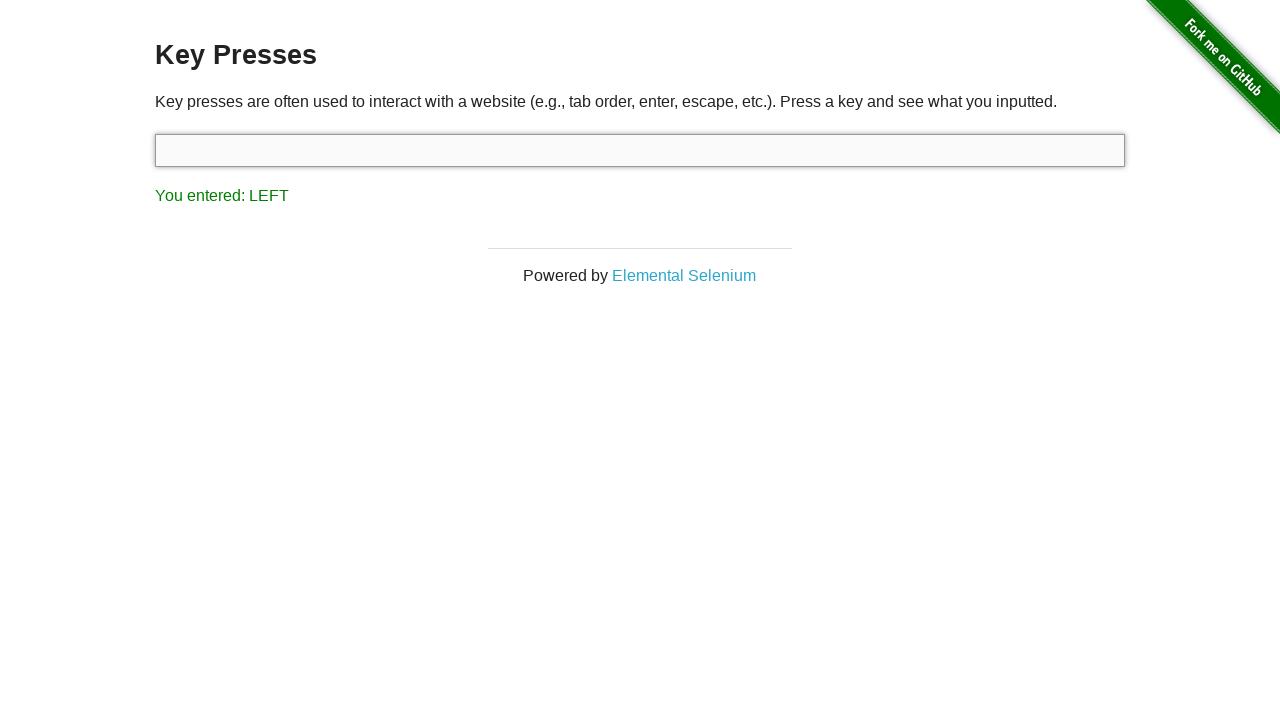

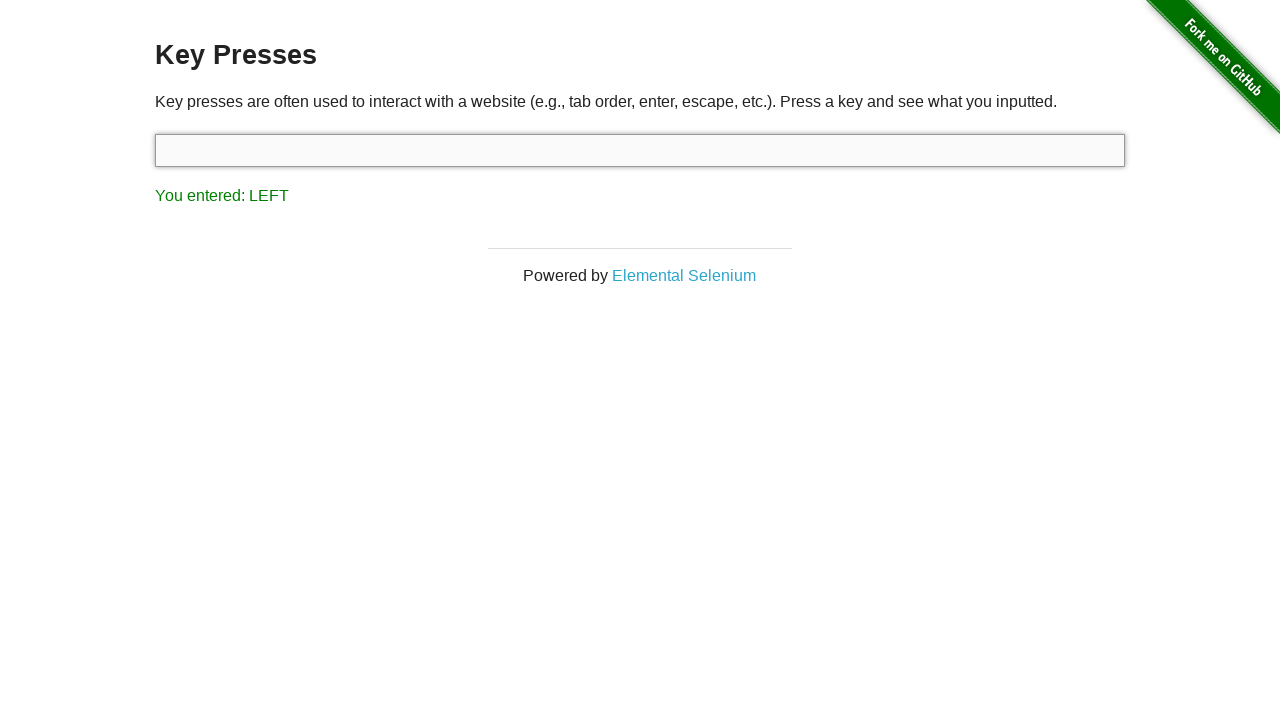